Tests dropdown selection by selecting options by value, visible text, and index

Starting URL: https://bonigarcia.dev/selenium-webdriver-java/web-form.html

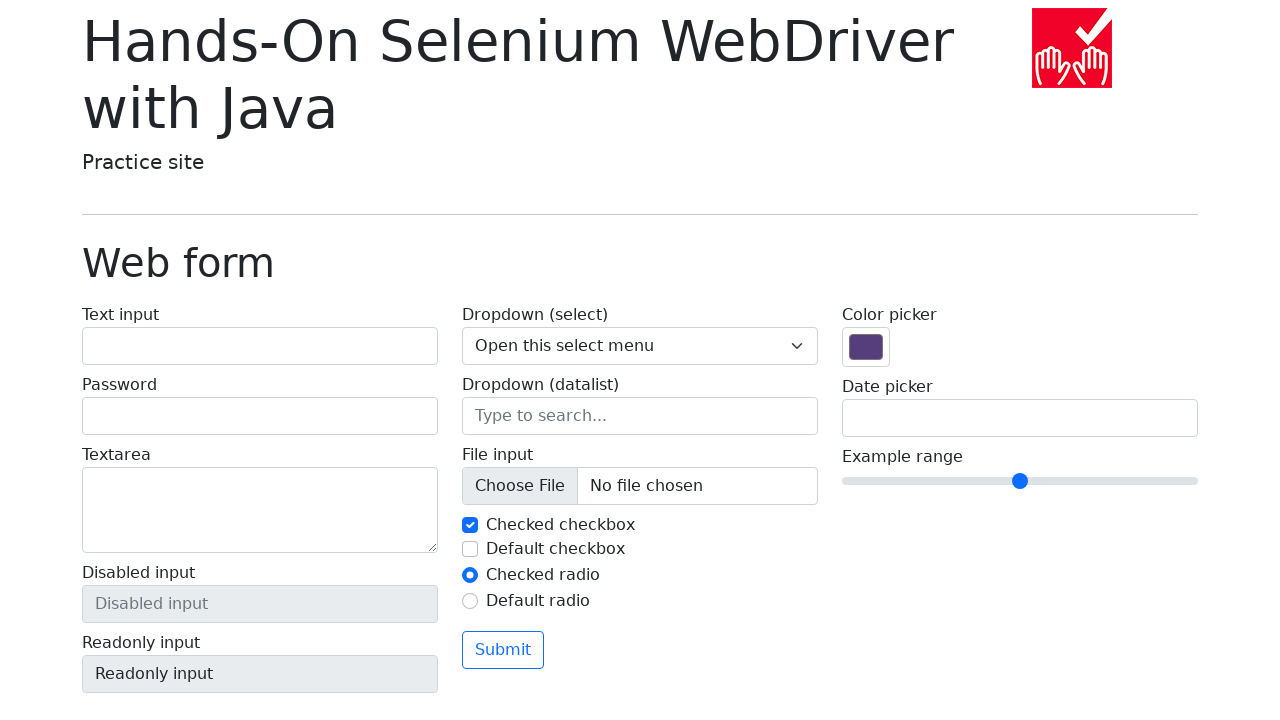

Navigated to web form page
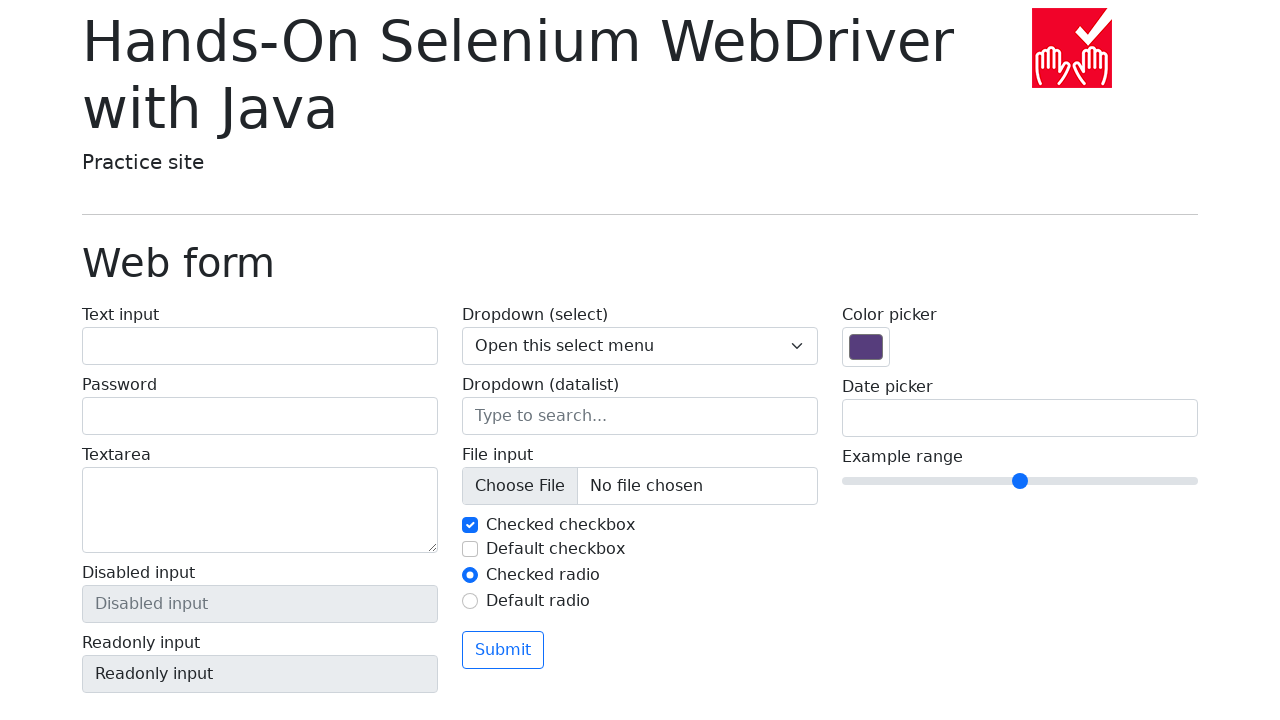

Selected dropdown option by value '1' on select[name='my-select']
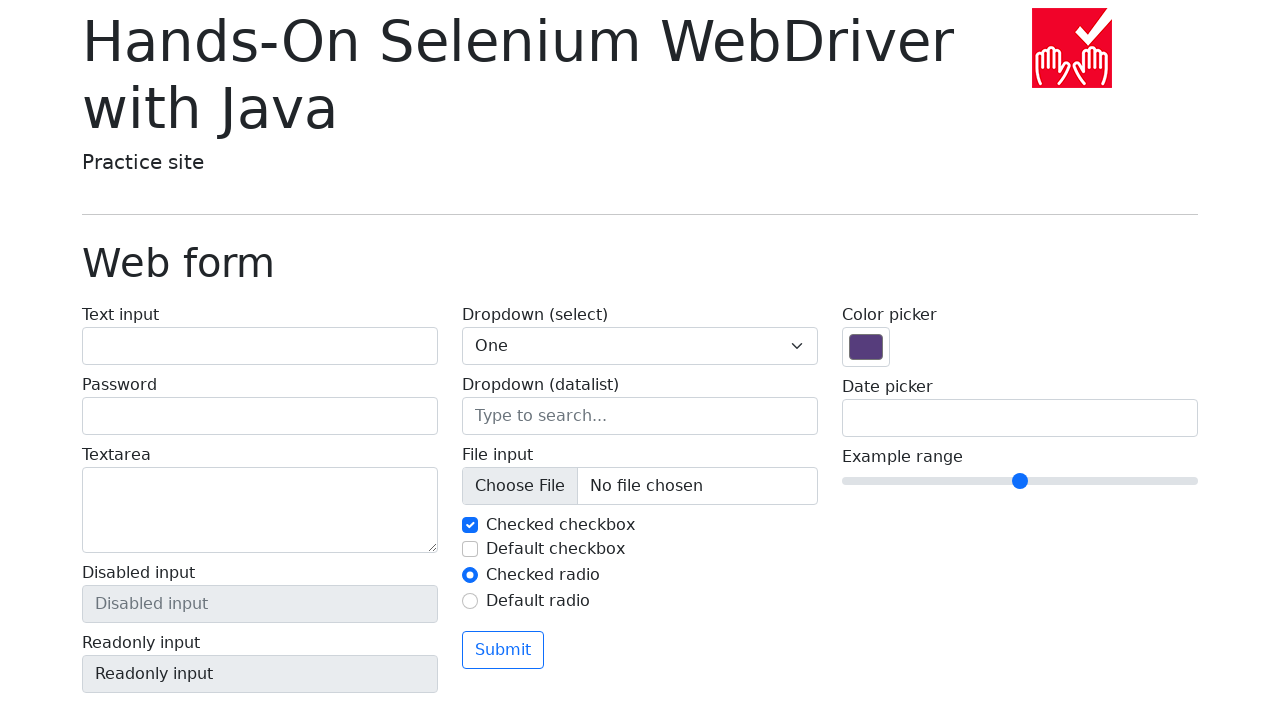

Selected dropdown option by visible text 'Three' on select[name='my-select']
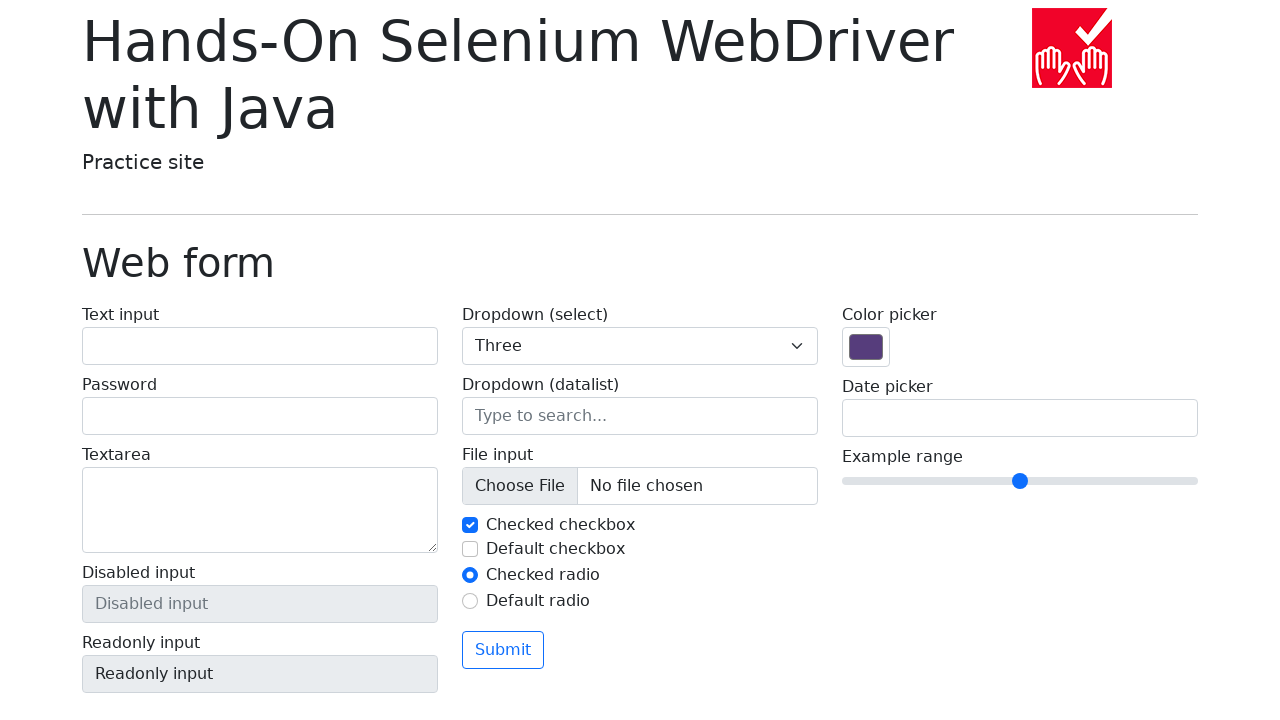

Selected dropdown option by index 0 (first option) on select[name='my-select']
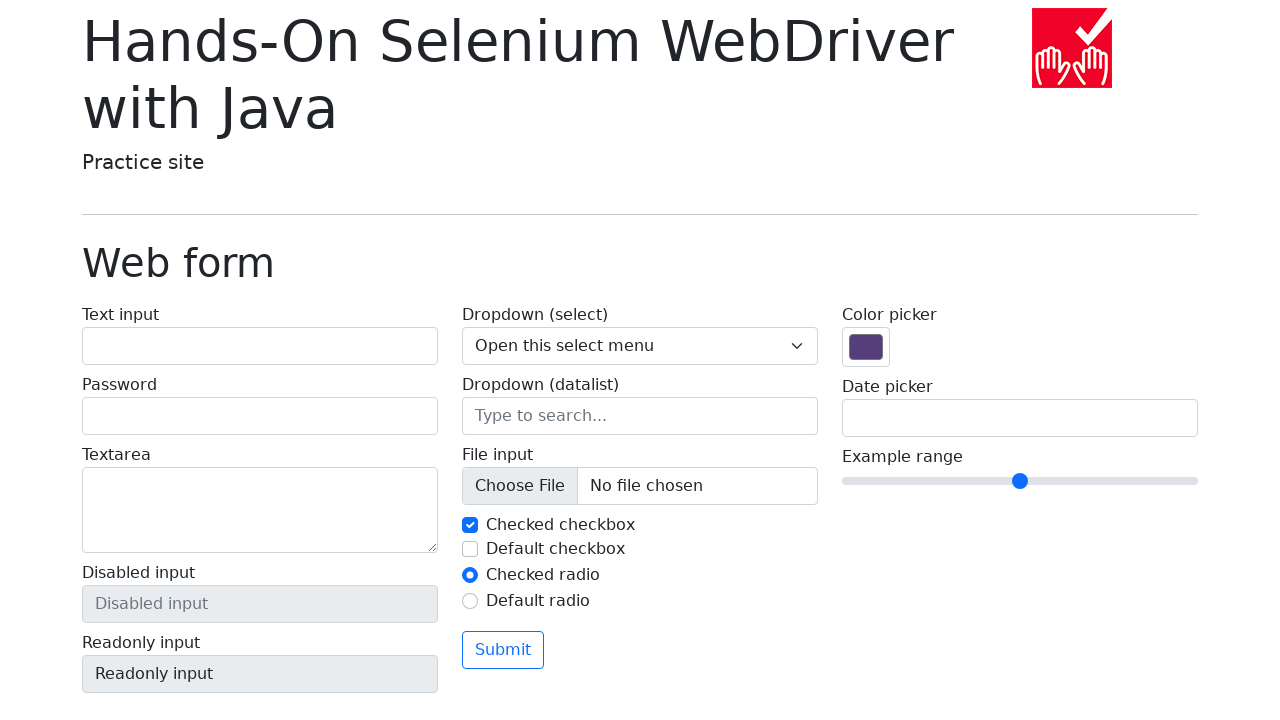

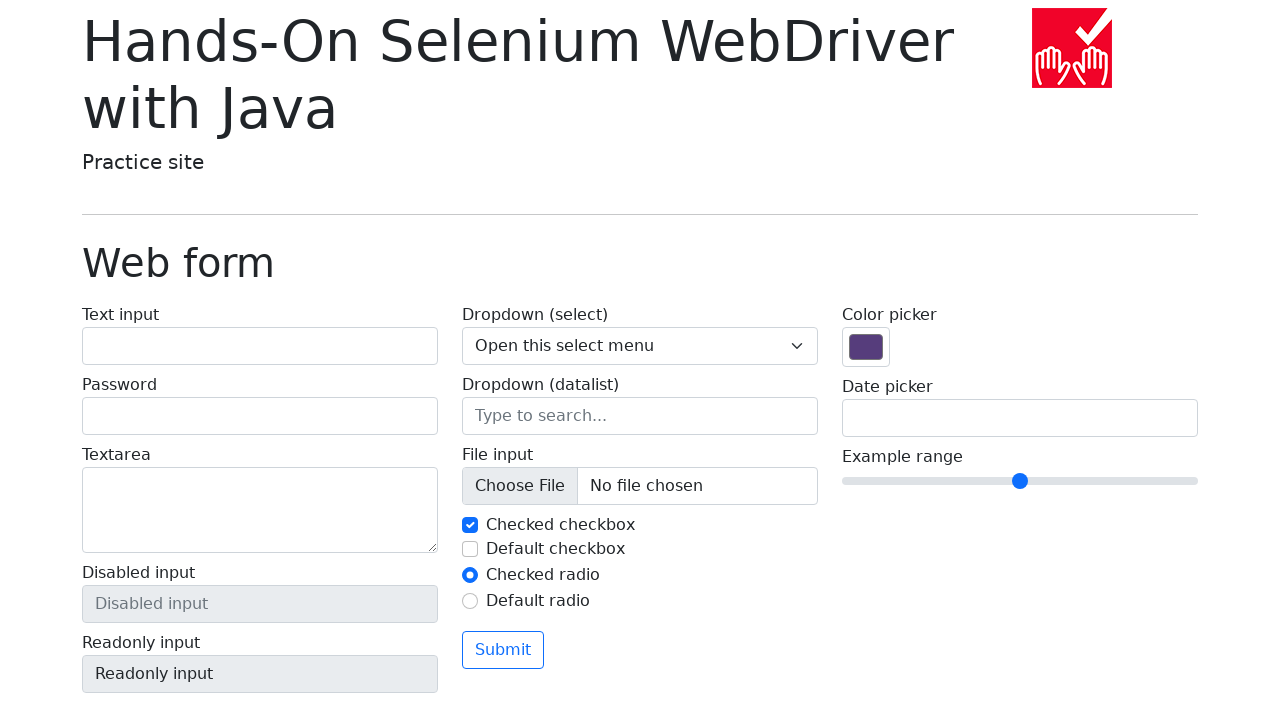